Tests hover functionality by hovering over an avatar image and verifying that additional user information (caption) becomes visible.

Starting URL: http://the-internet.herokuapp.com/hovers

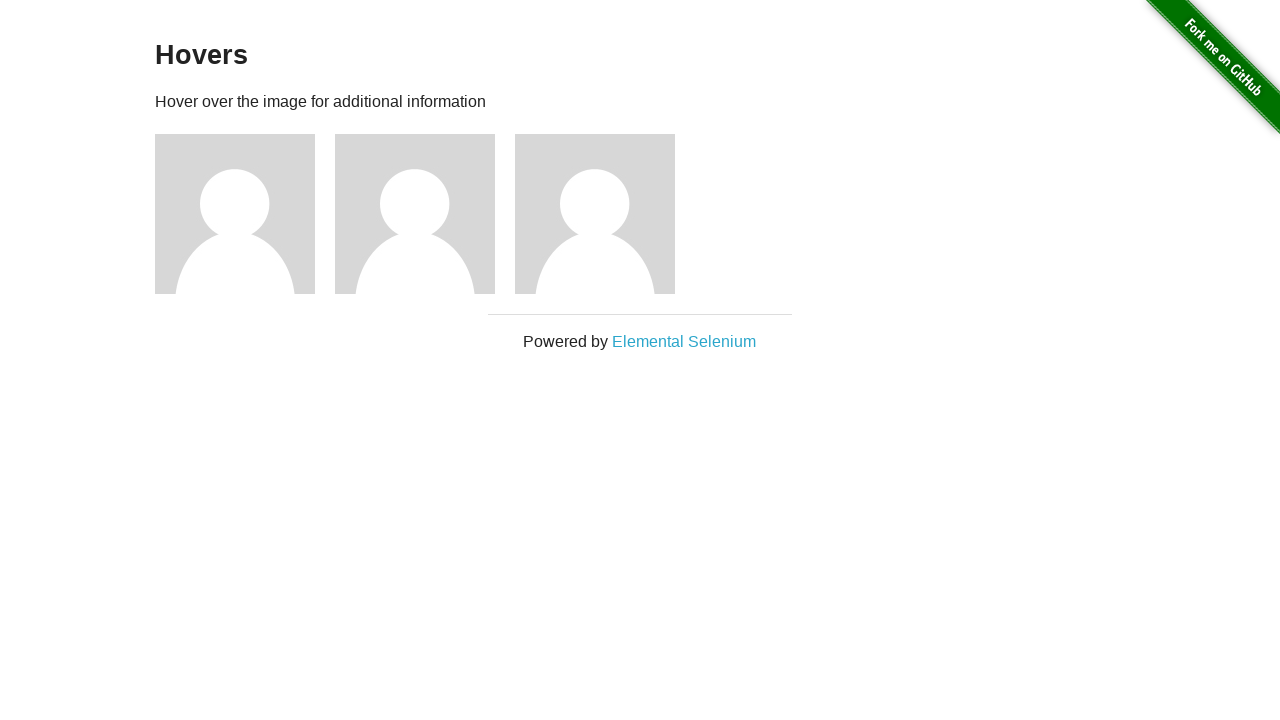

Located first avatar element
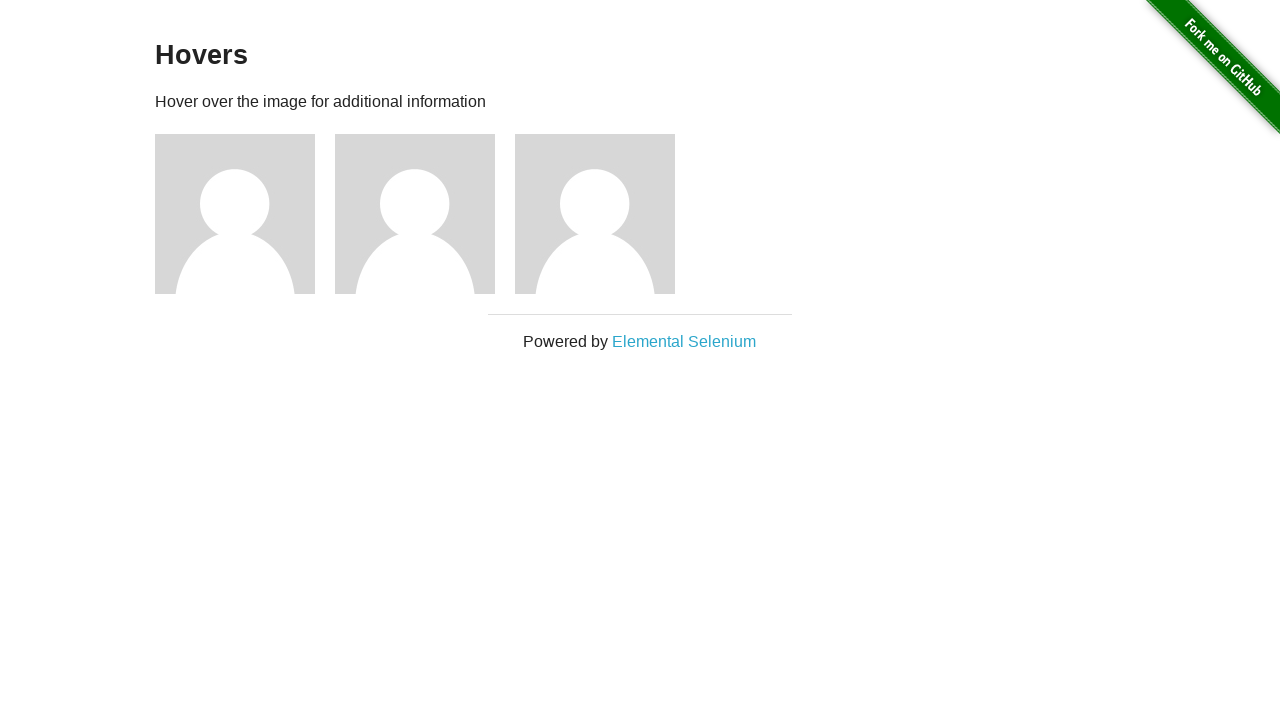

Hovered over avatar image at (245, 214) on .figure >> nth=0
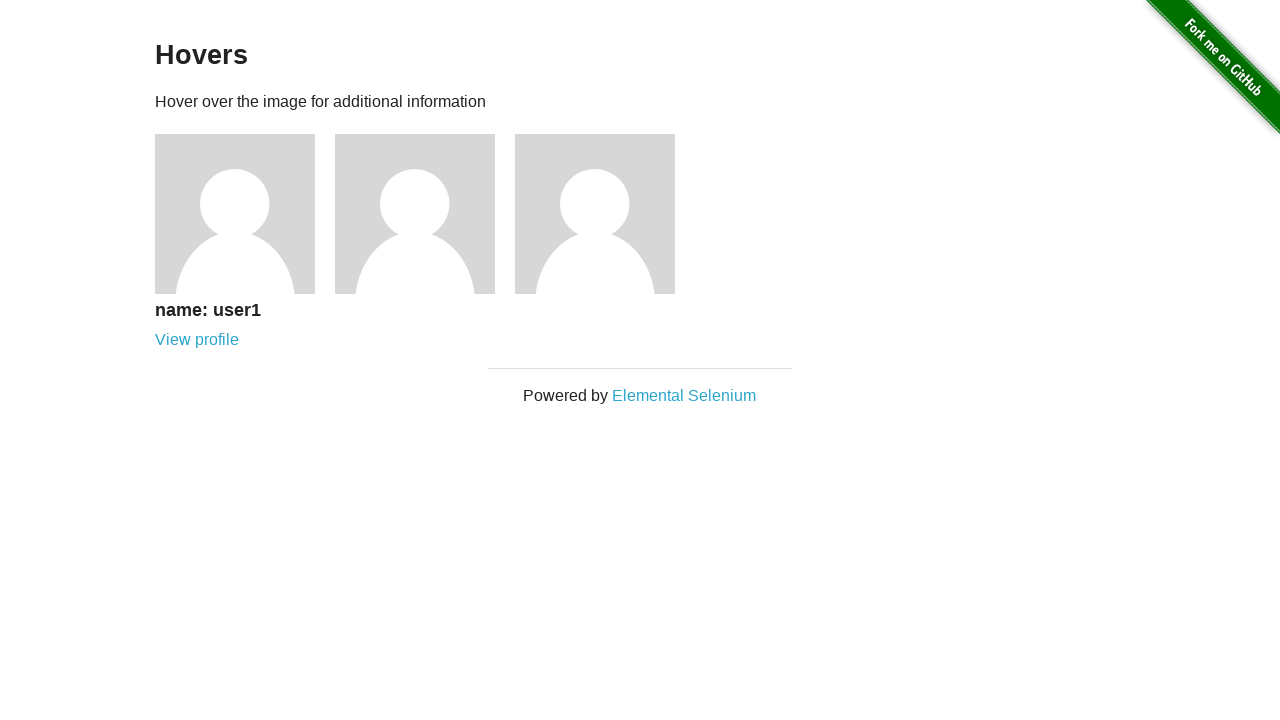

Located caption element
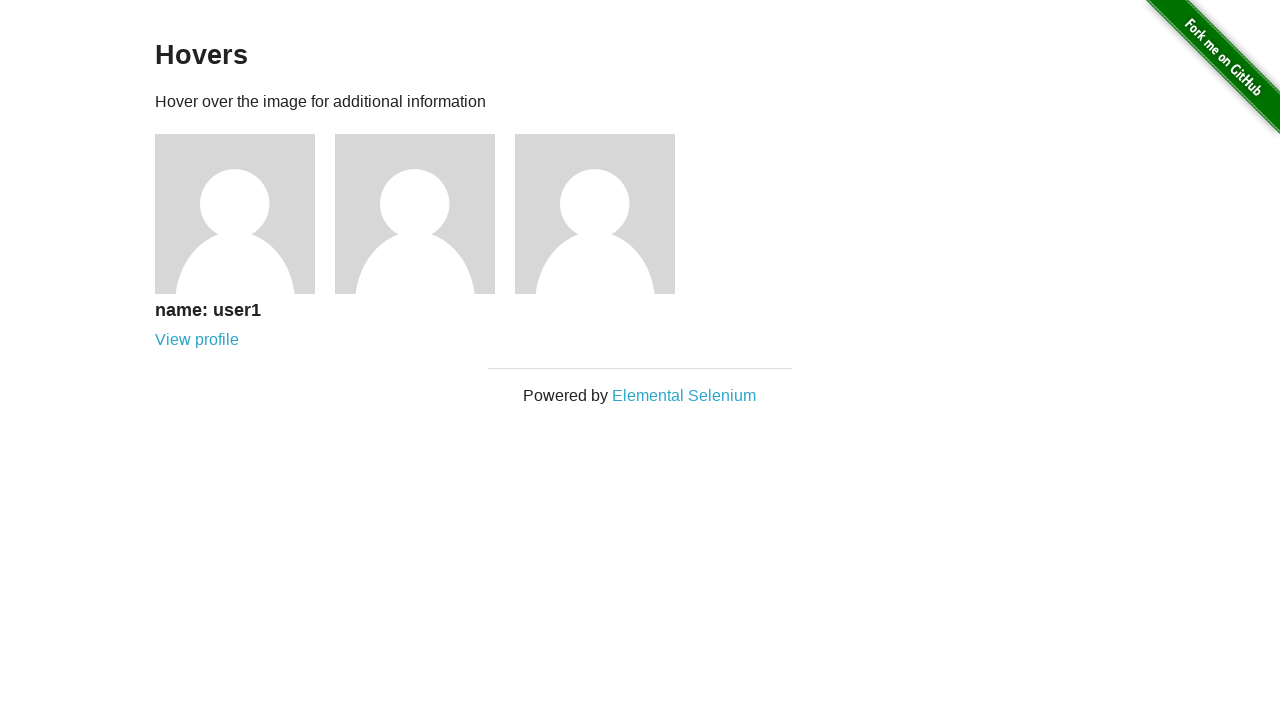

Verified caption is visible after hover
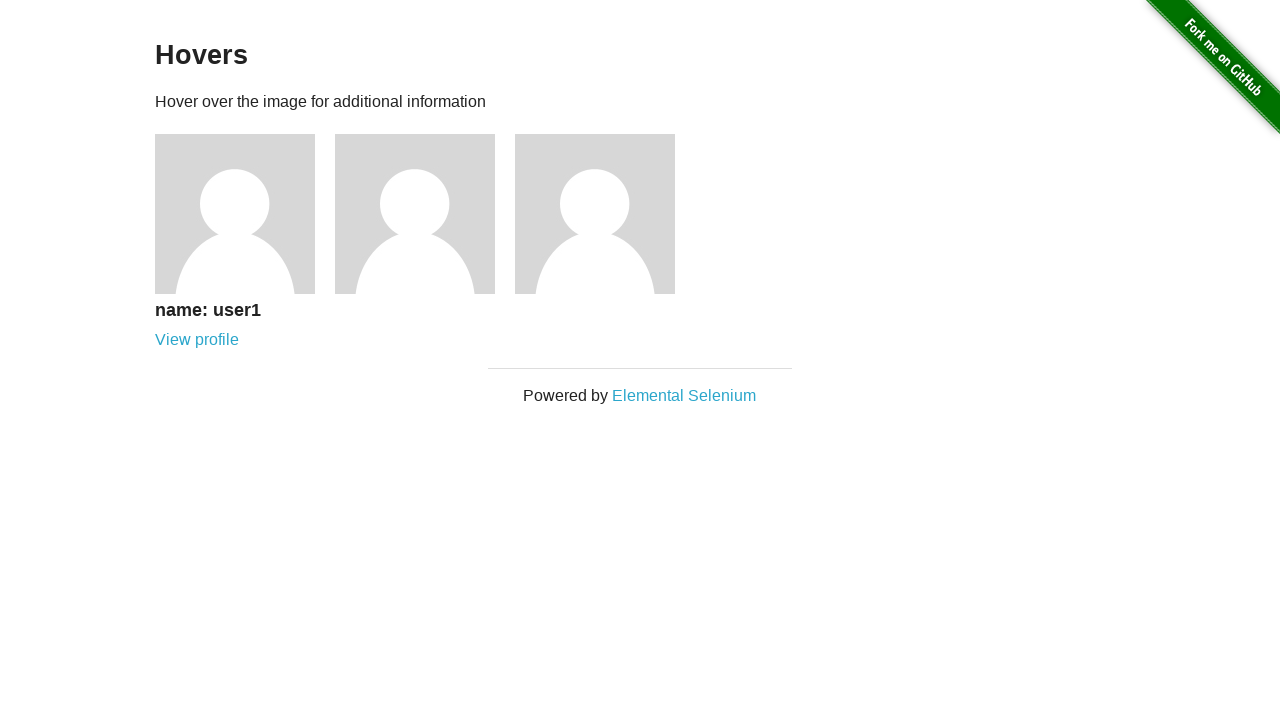

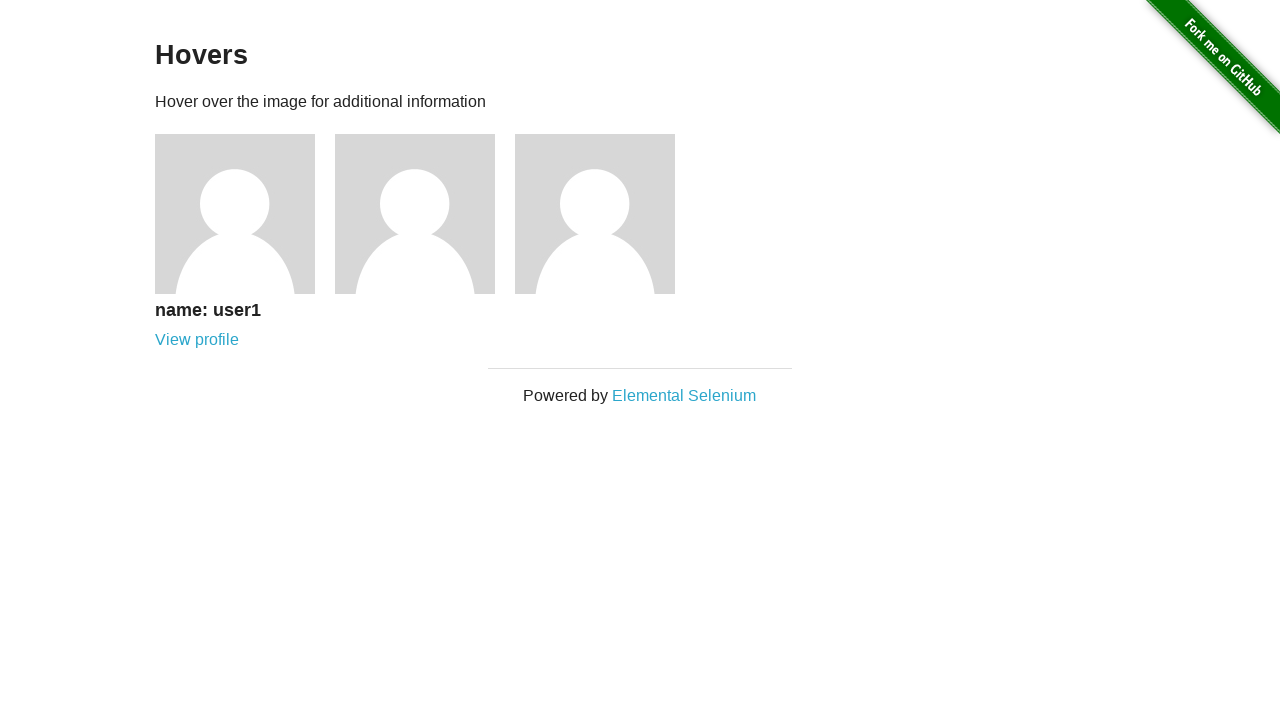